Launches the Flipkart homepage and verifies the page loads successfully

Starting URL: https://www.flipkart.com/

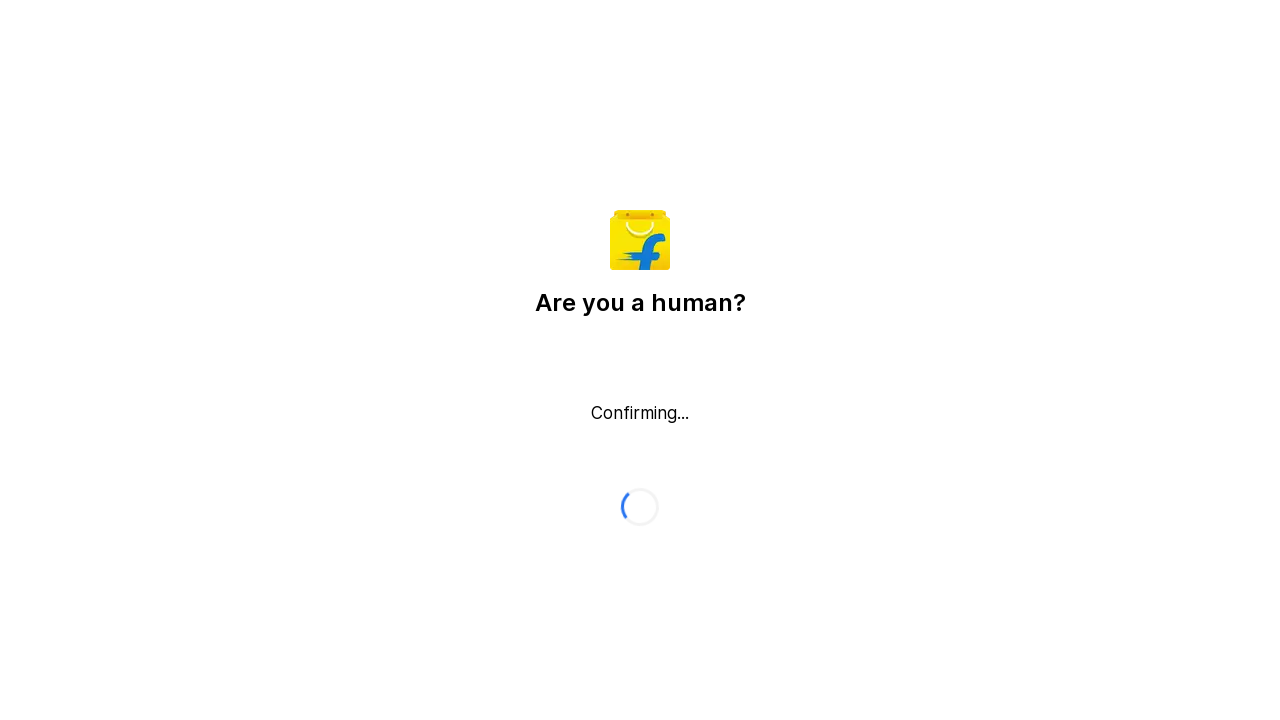

Flipkart homepage loaded - domcontentloaded state reached
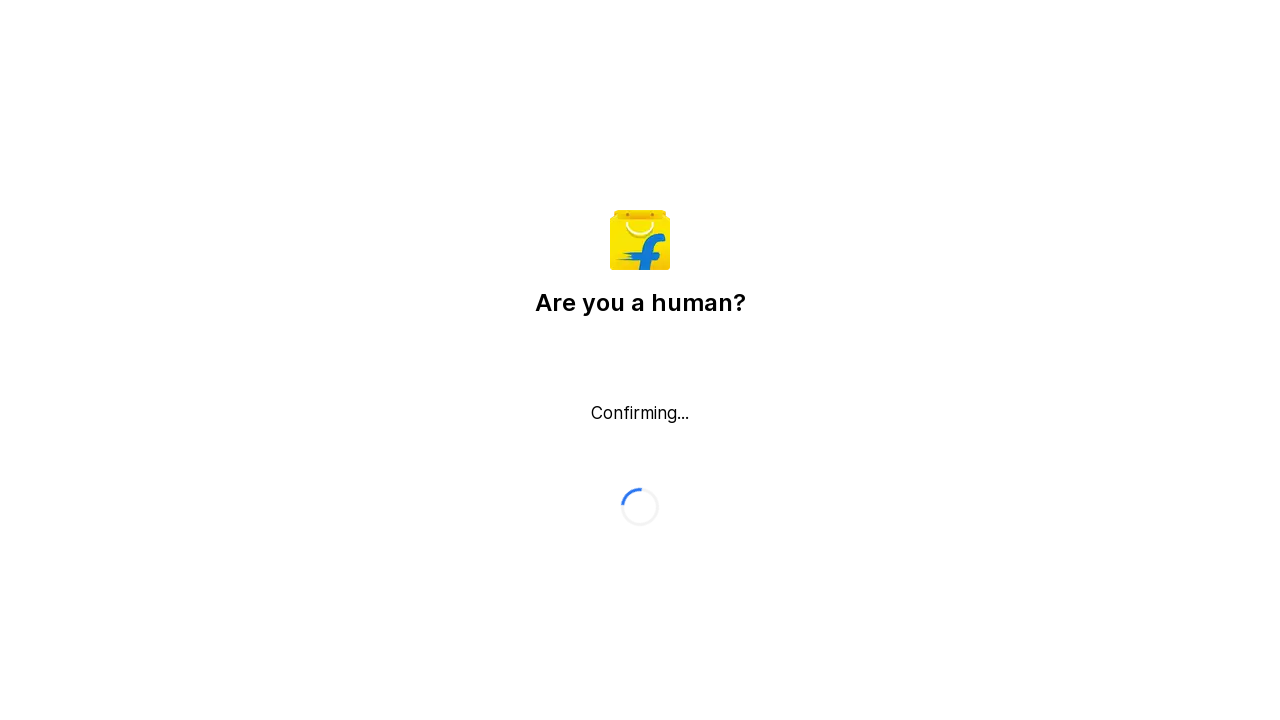

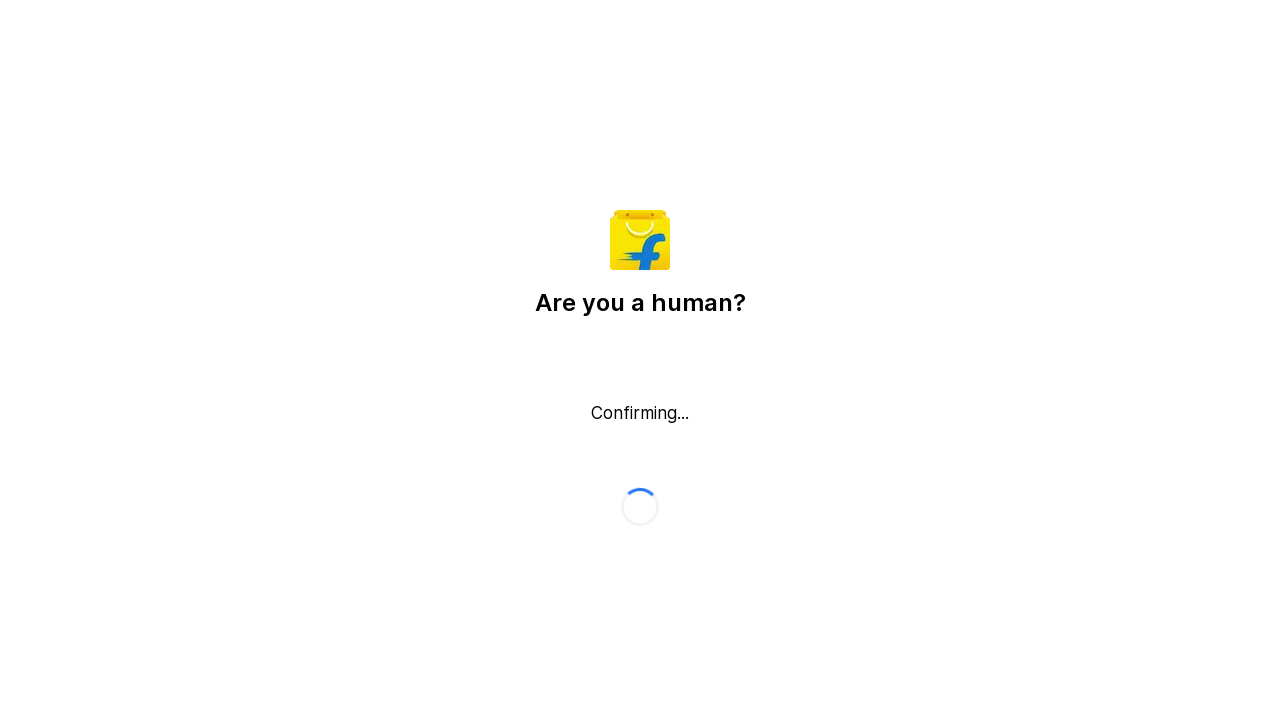